Tests form submission by extracting a value from an image attribute, calculating a mathematical result (log of absolute value of 12*sin(x)), filling it into an input field, clicking checkboxes, and submitting the form.

Starting URL: http://suninjuly.github.io/get_attribute.html

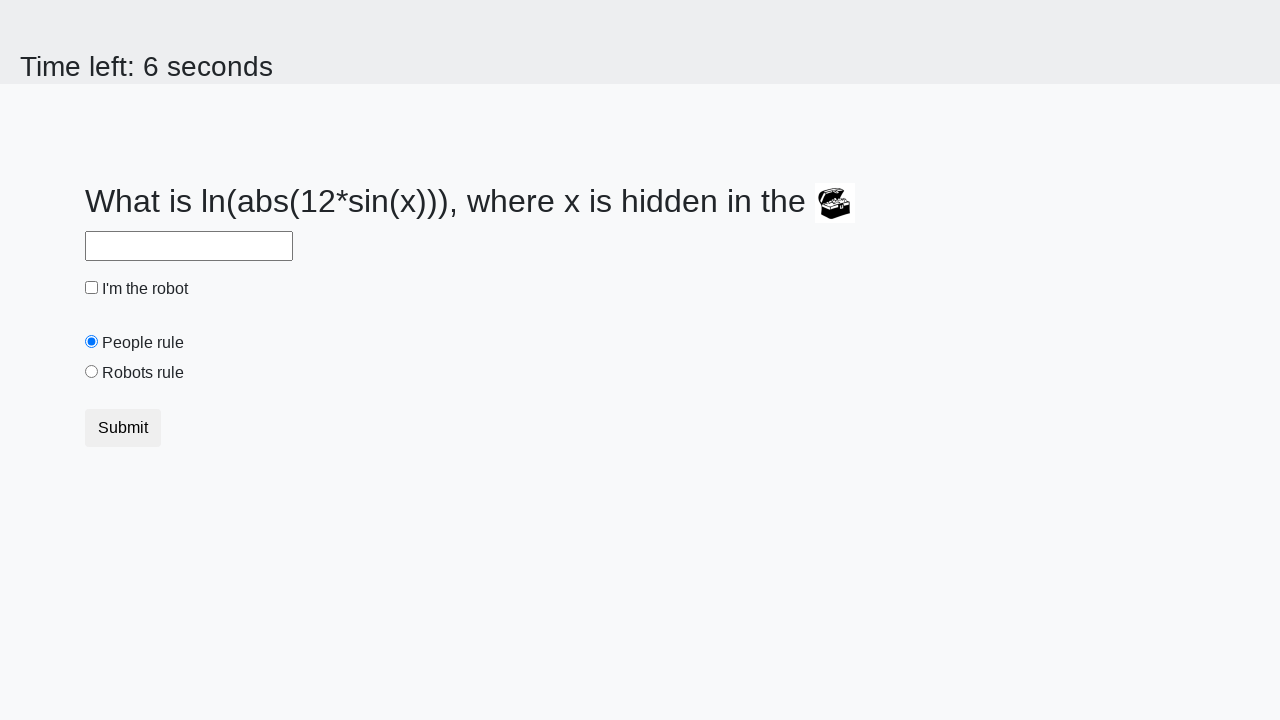

Located image element
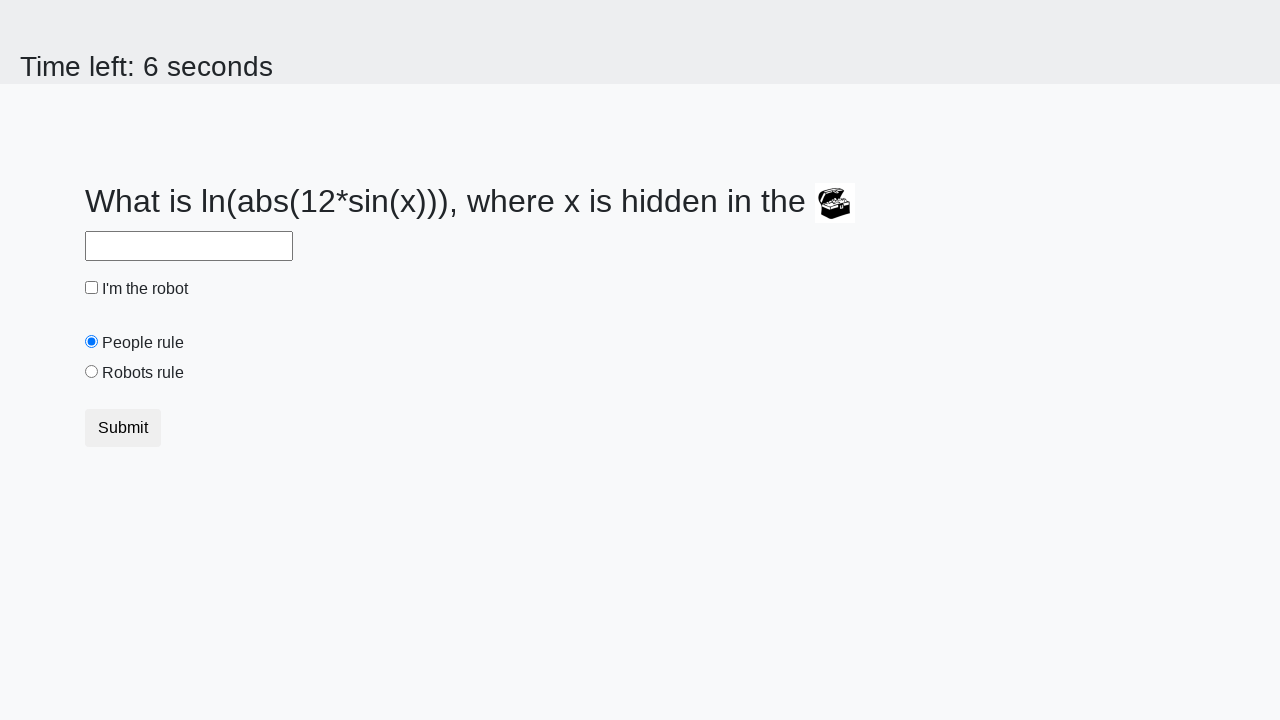

Extracted valuex attribute from image: 230
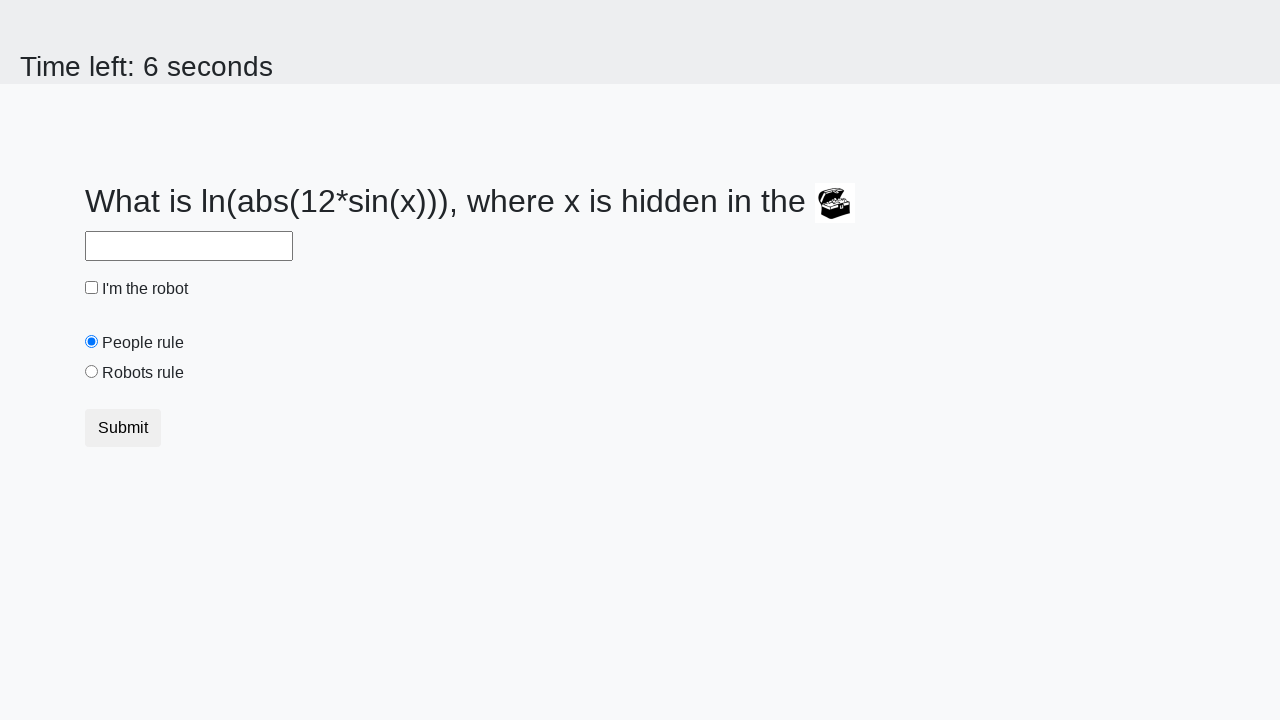

Calculated mathematical result log(|12*sin(230)|) = 2.000502556267447
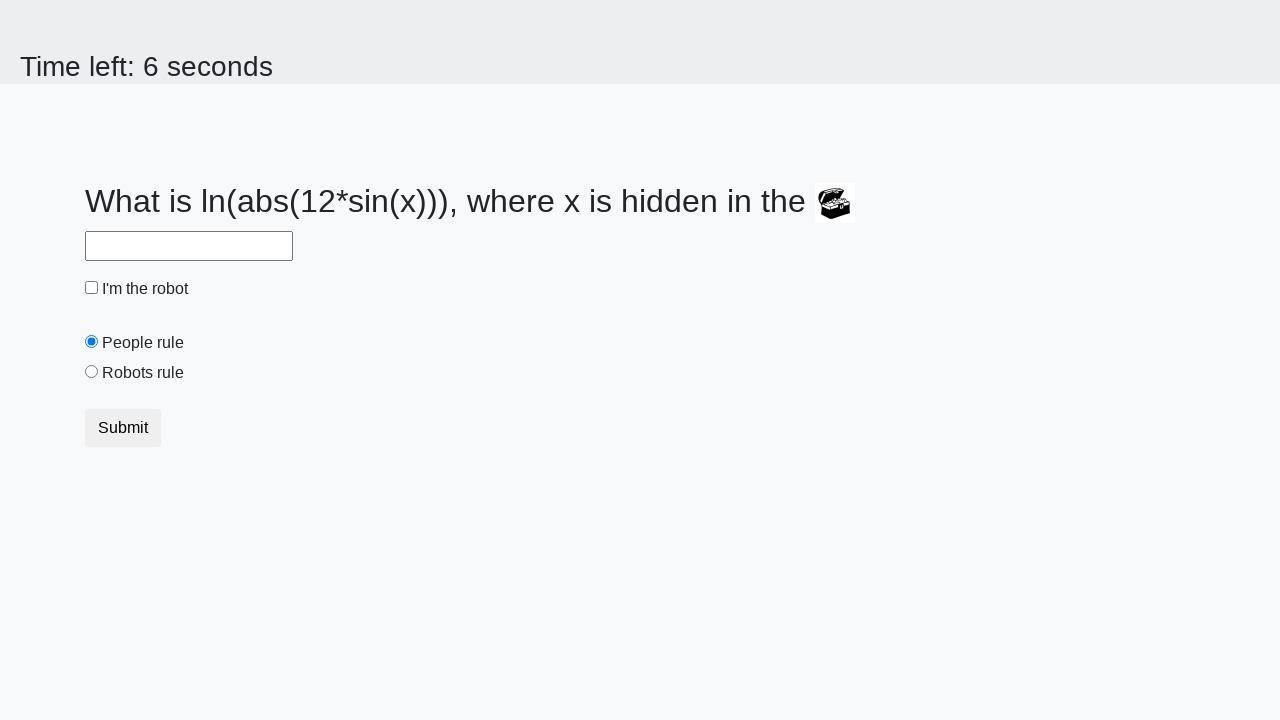

Filled input field with calculated value: 2.000502556267447 on input
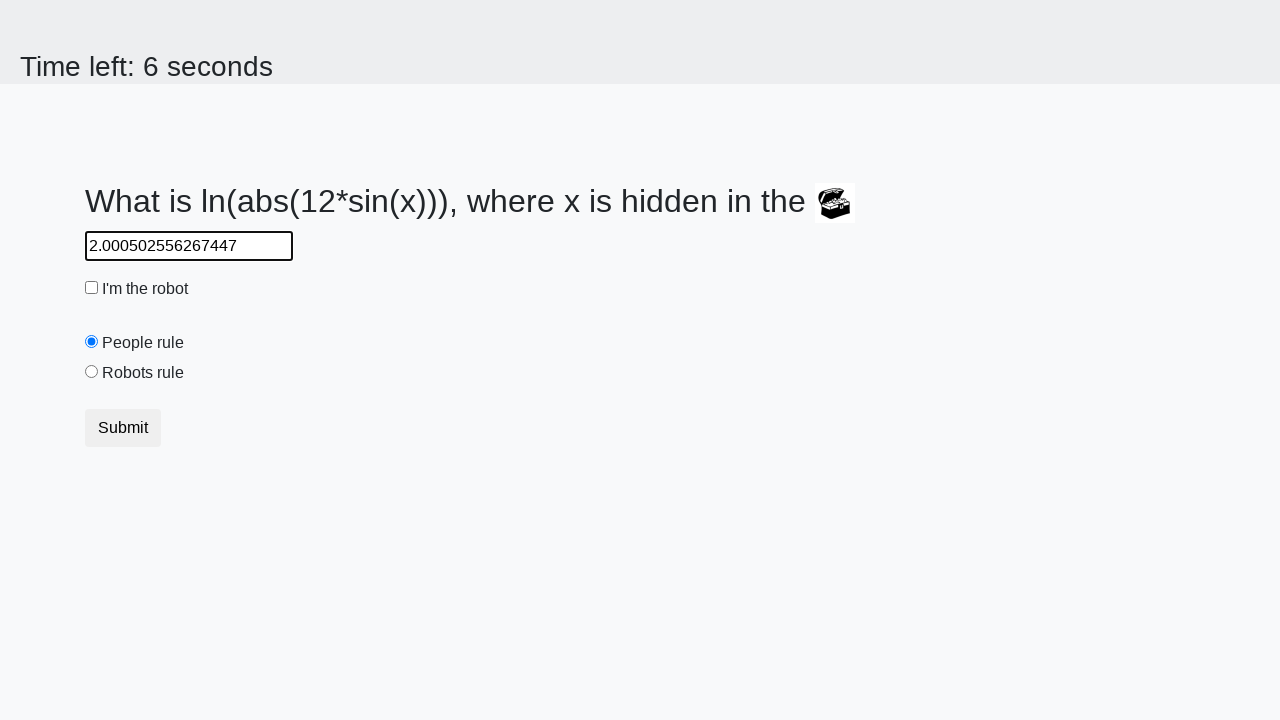

Clicked checkbox at (92, 288) on [type="checkbox"]
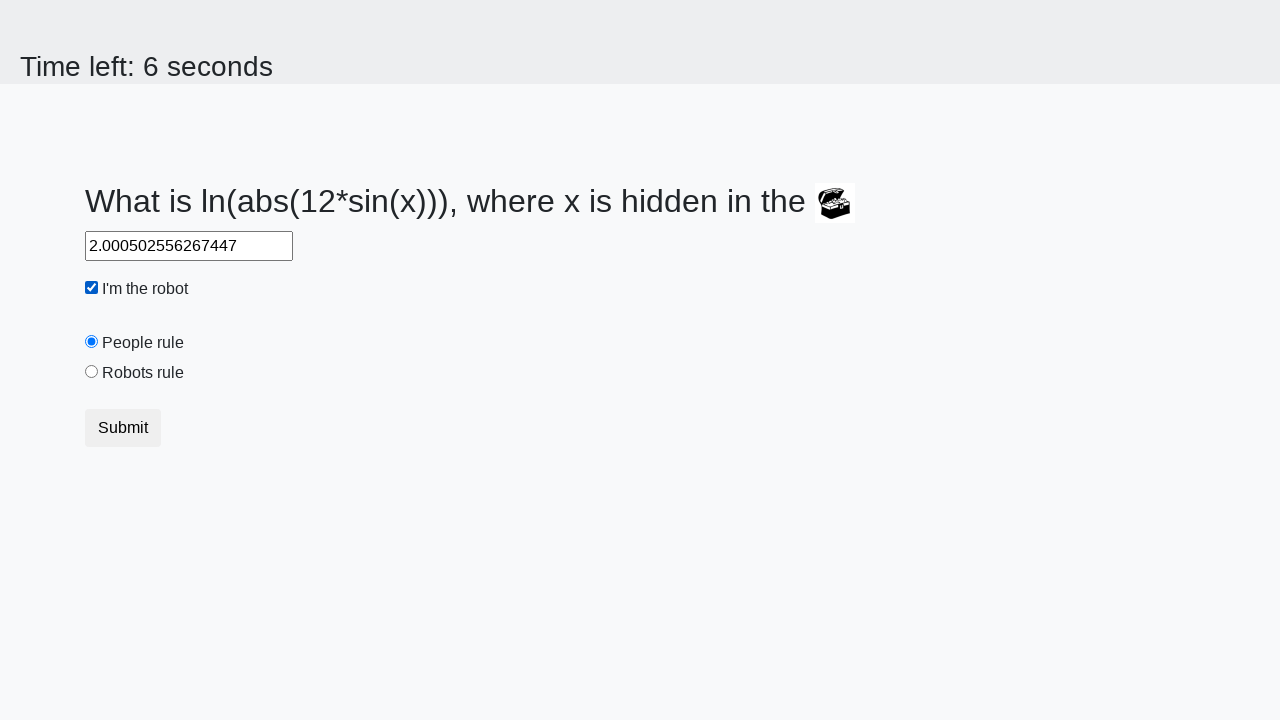

Clicked robot rules checkbox at (92, 372) on input#robotsRule
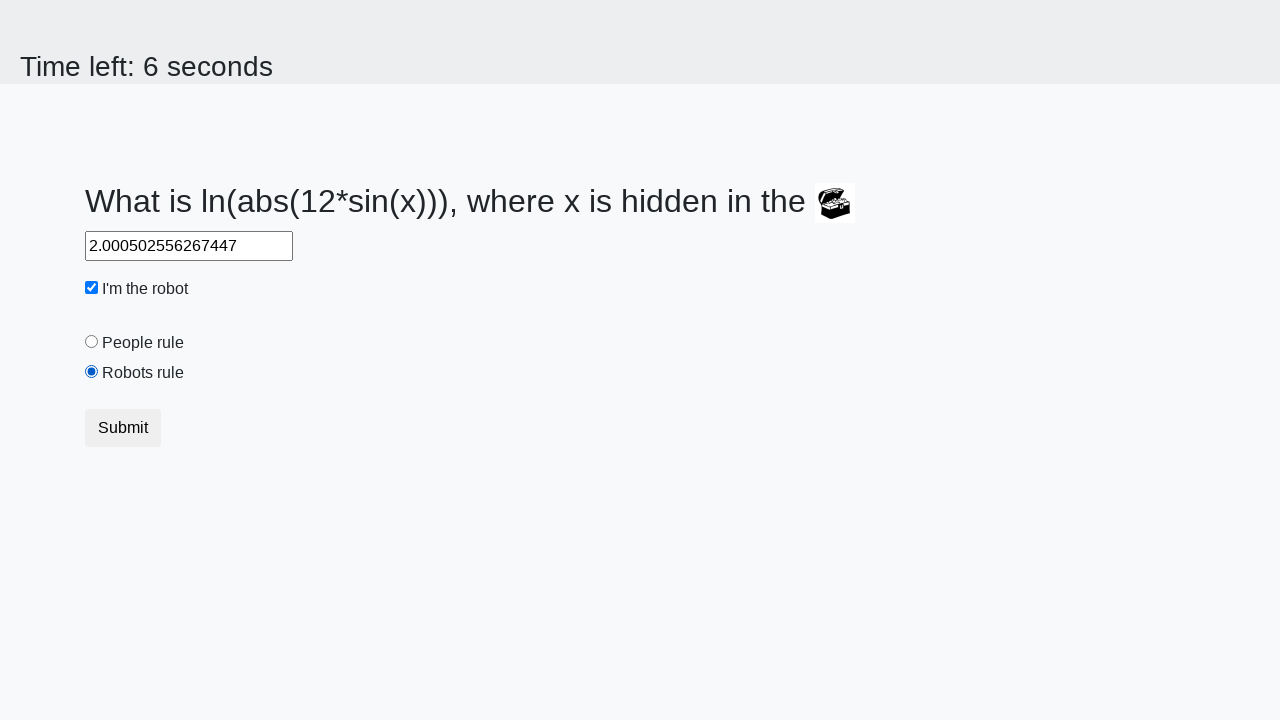

Clicked submit button to submit form at (123, 428) on button.btn
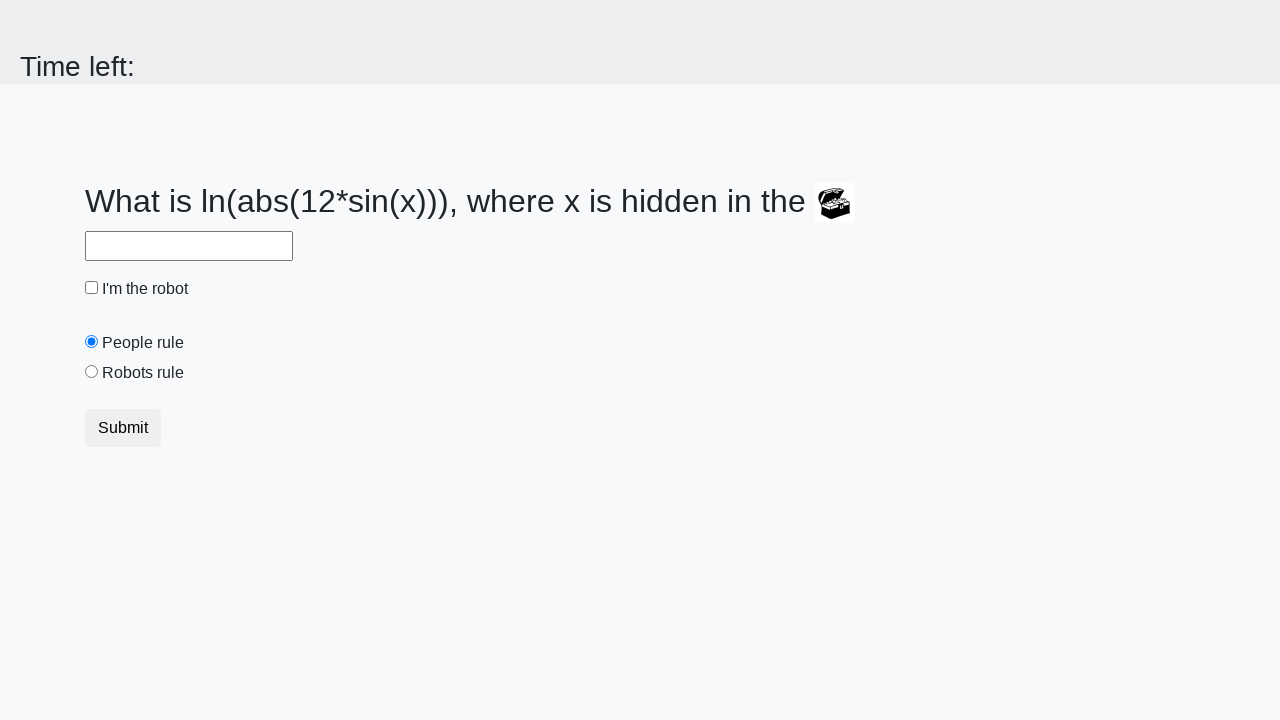

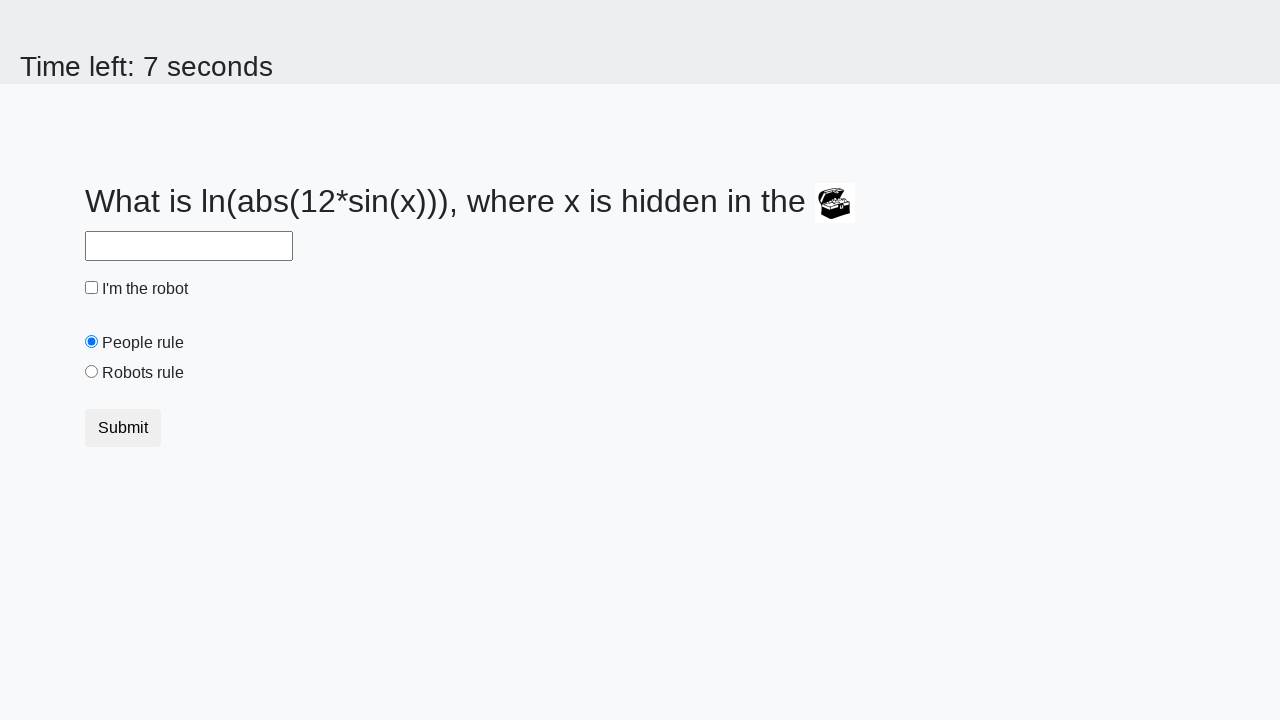